Tests scrolling to an element using JavaScript

Starting URL: https://demoqa.com/elements

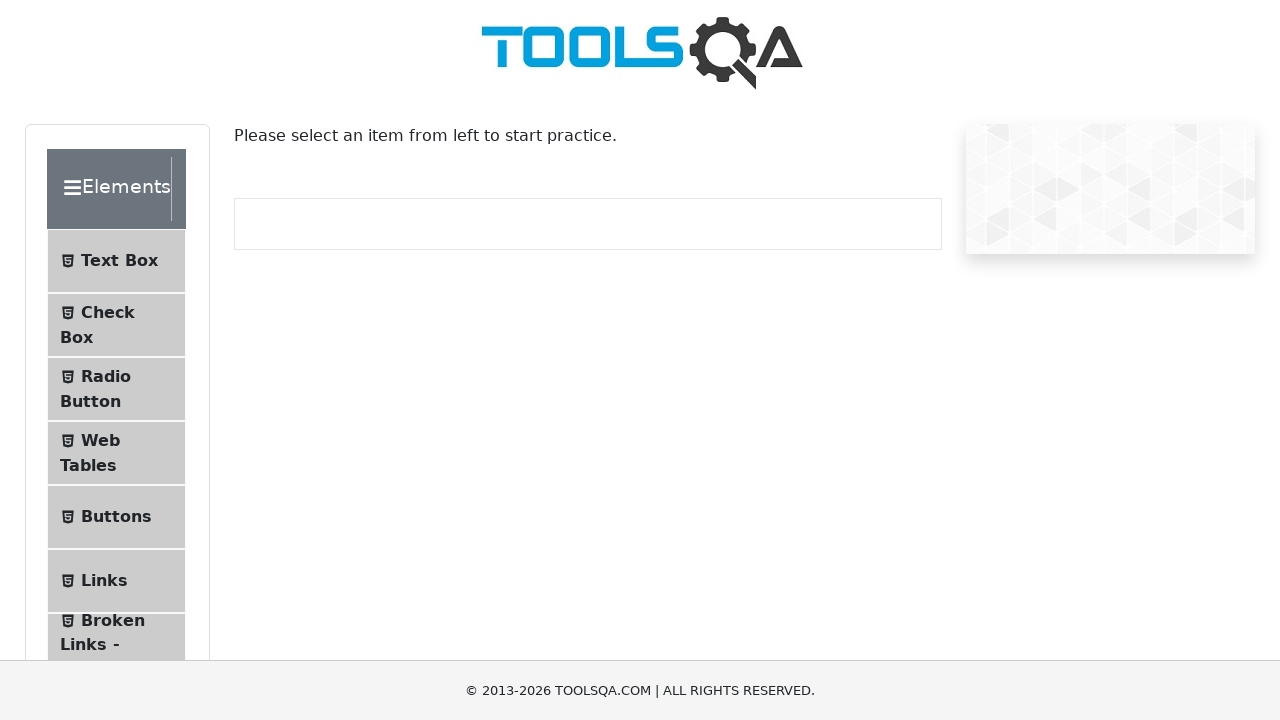

Located the Interactions accordion element
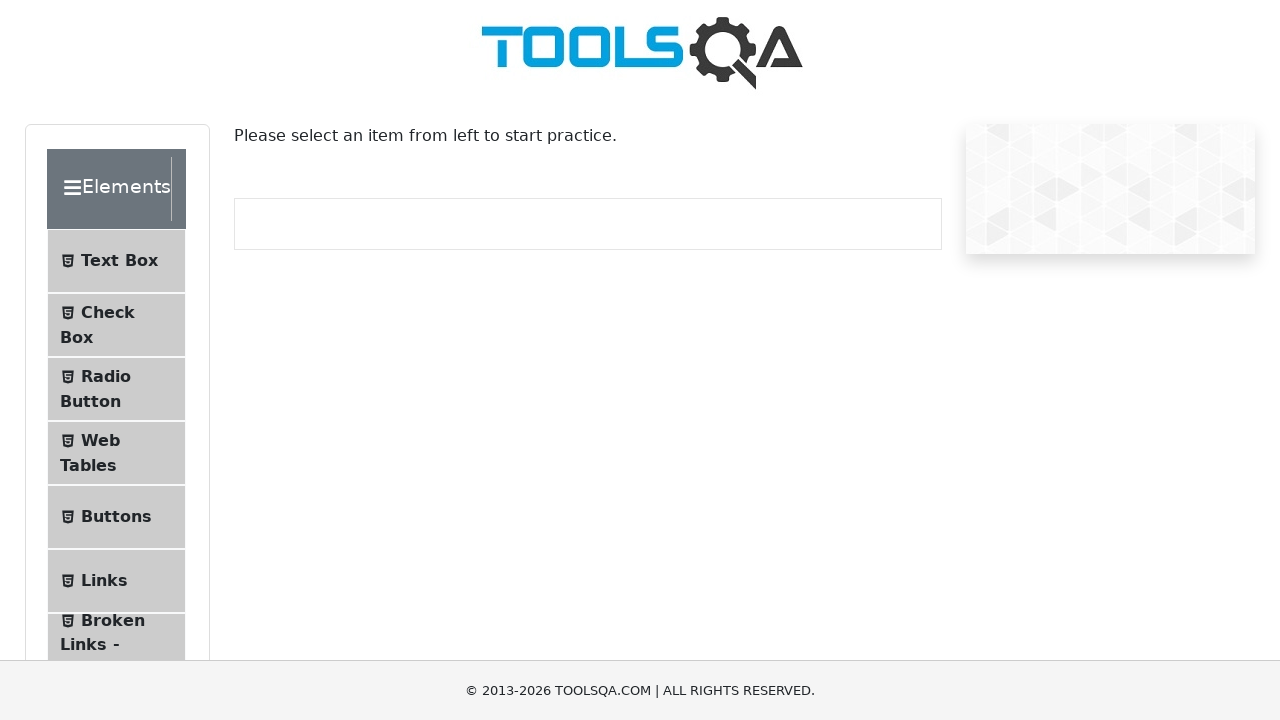

Scrolled to the Interactions element using JavaScript
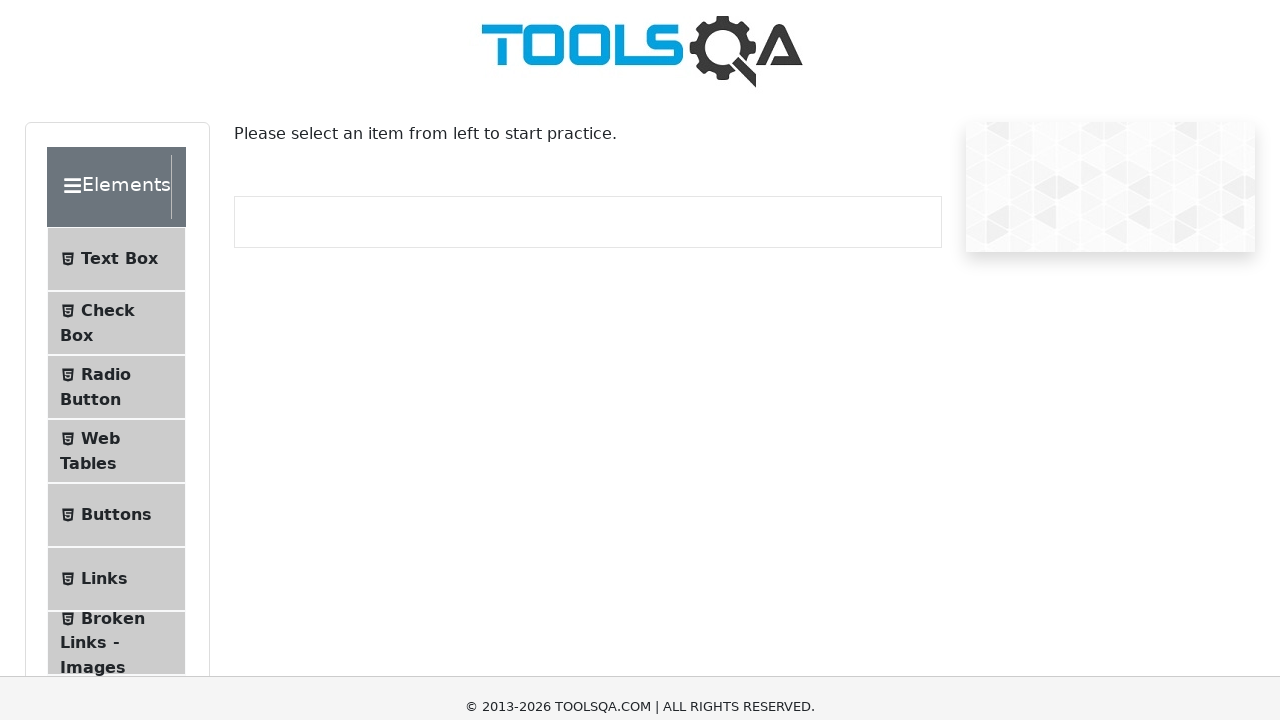

Verified that Interactions element is visible
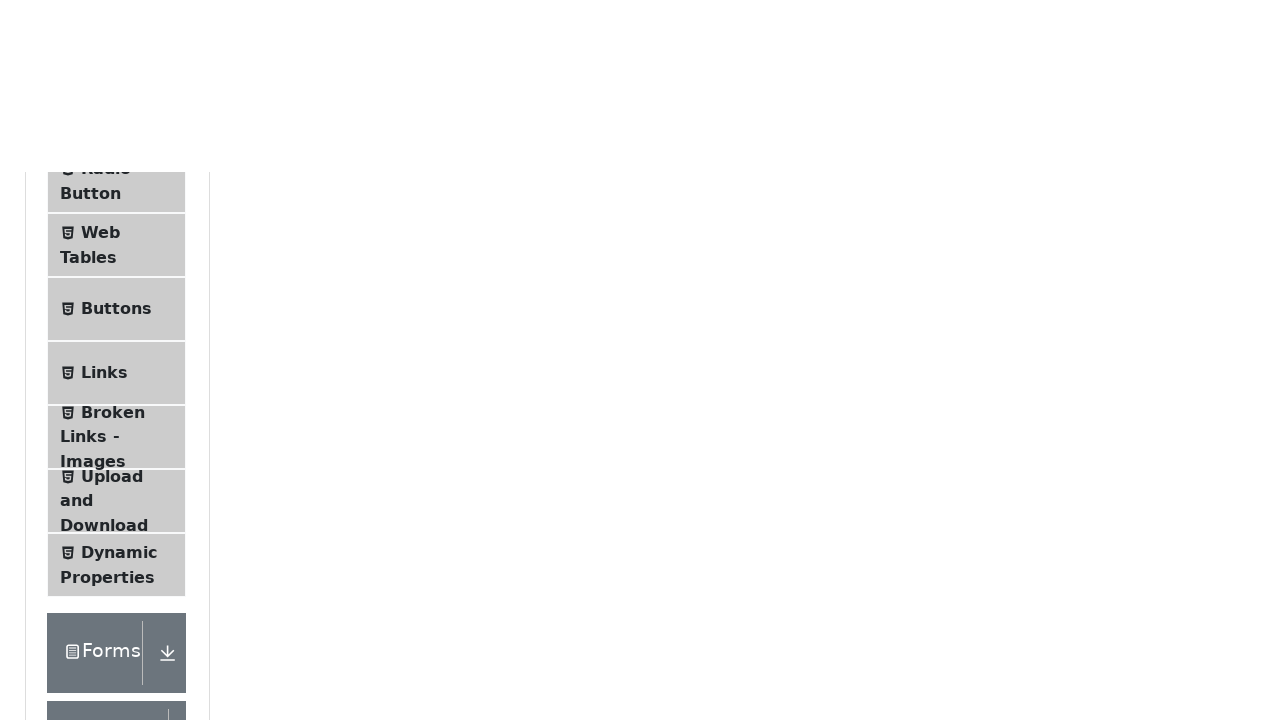

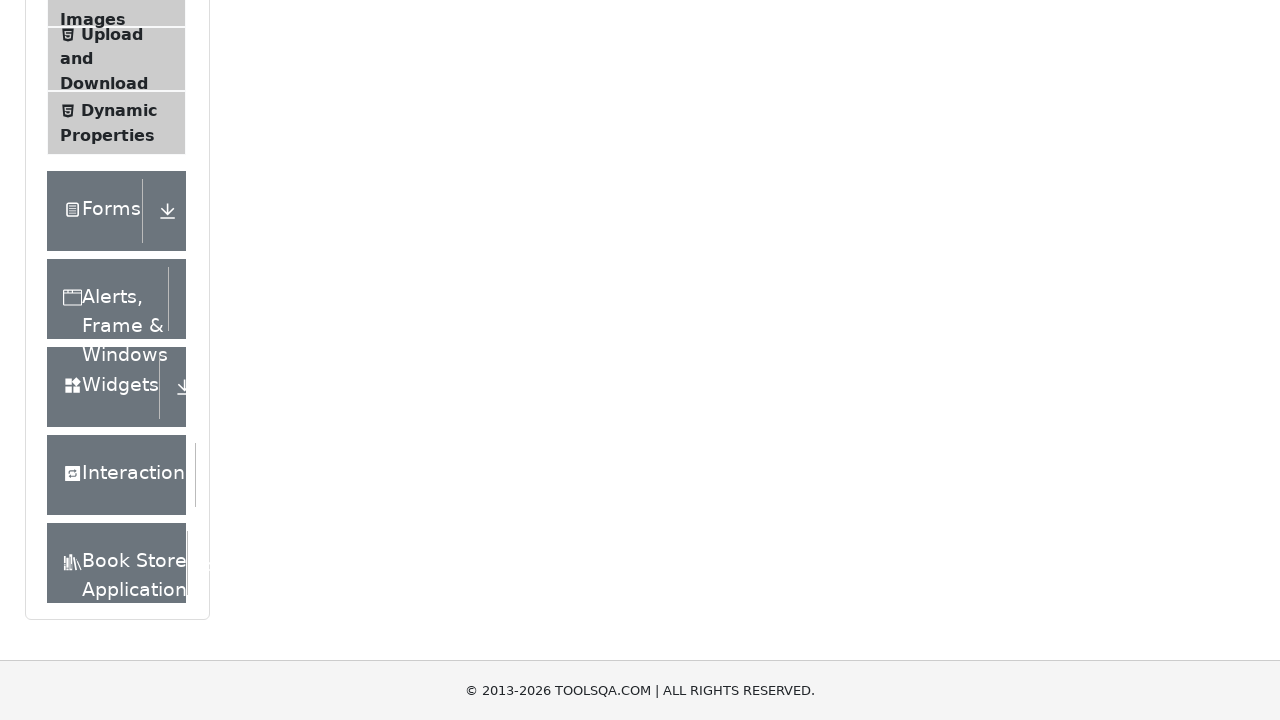